Tests the search functionality by searching for "телефон" and verifying search results are displayed

Starting URL: https://intershop5.skillbox.ru

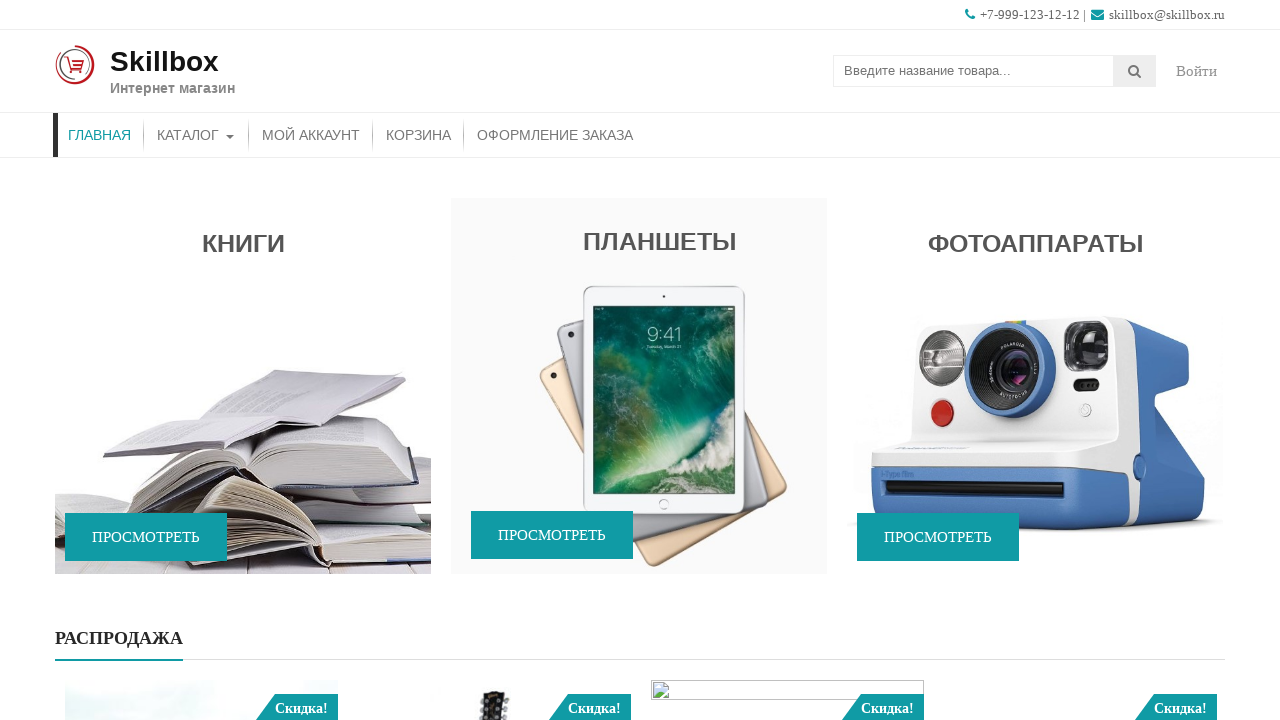

Clicked on catalog menu item at (196, 135) on (//li[@id='menu-item-46']//a)[1]
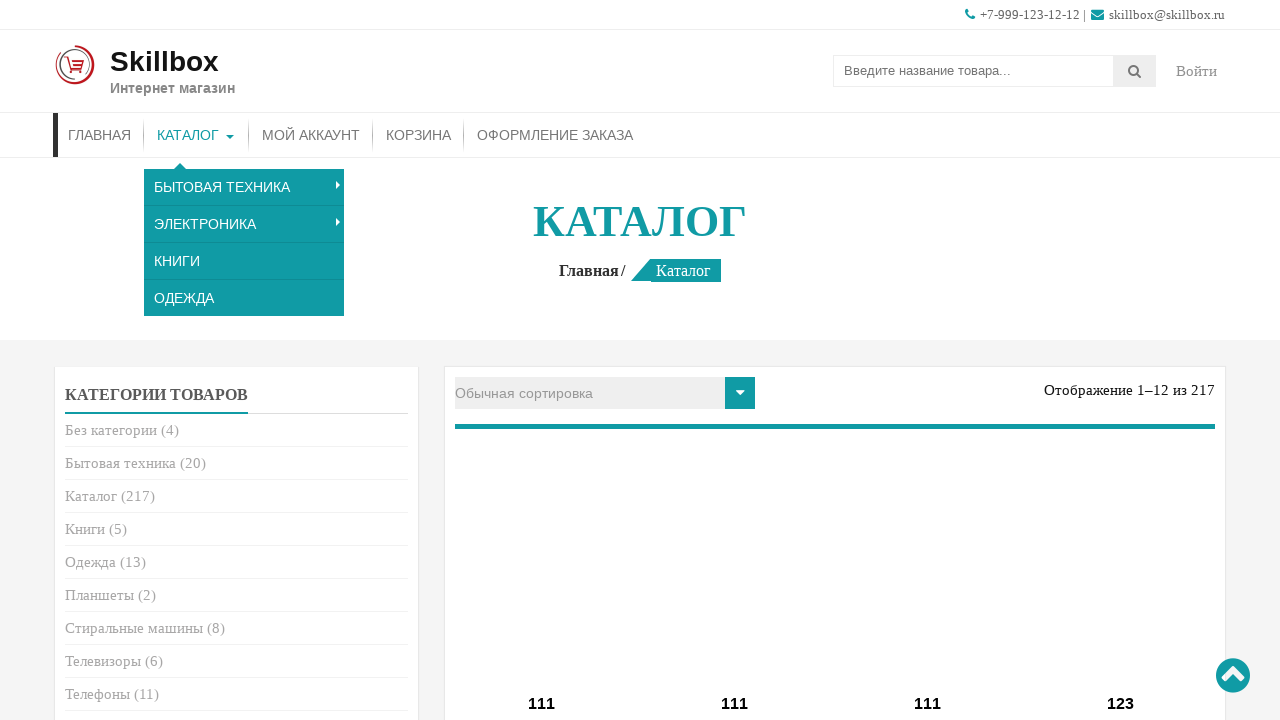

Filled search field with 'телефон' on input.search-field
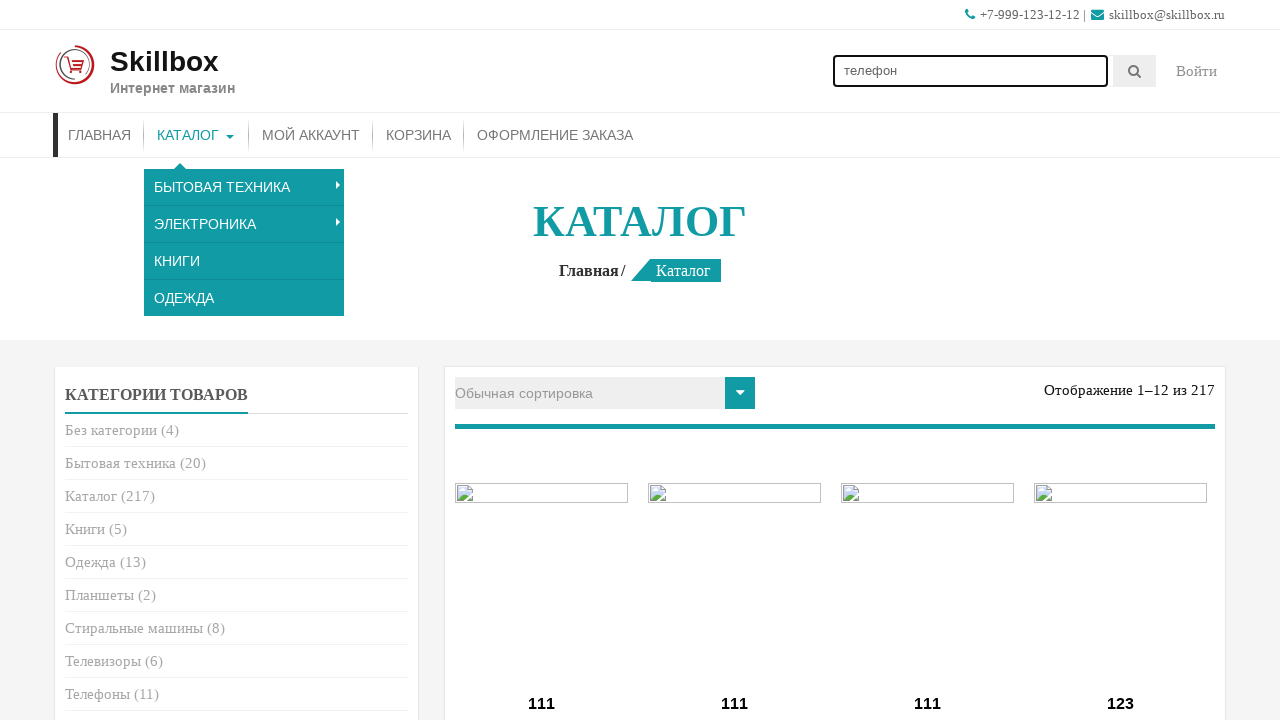

Clicked search button to execute search at (1135, 71) on button.searchsubmit
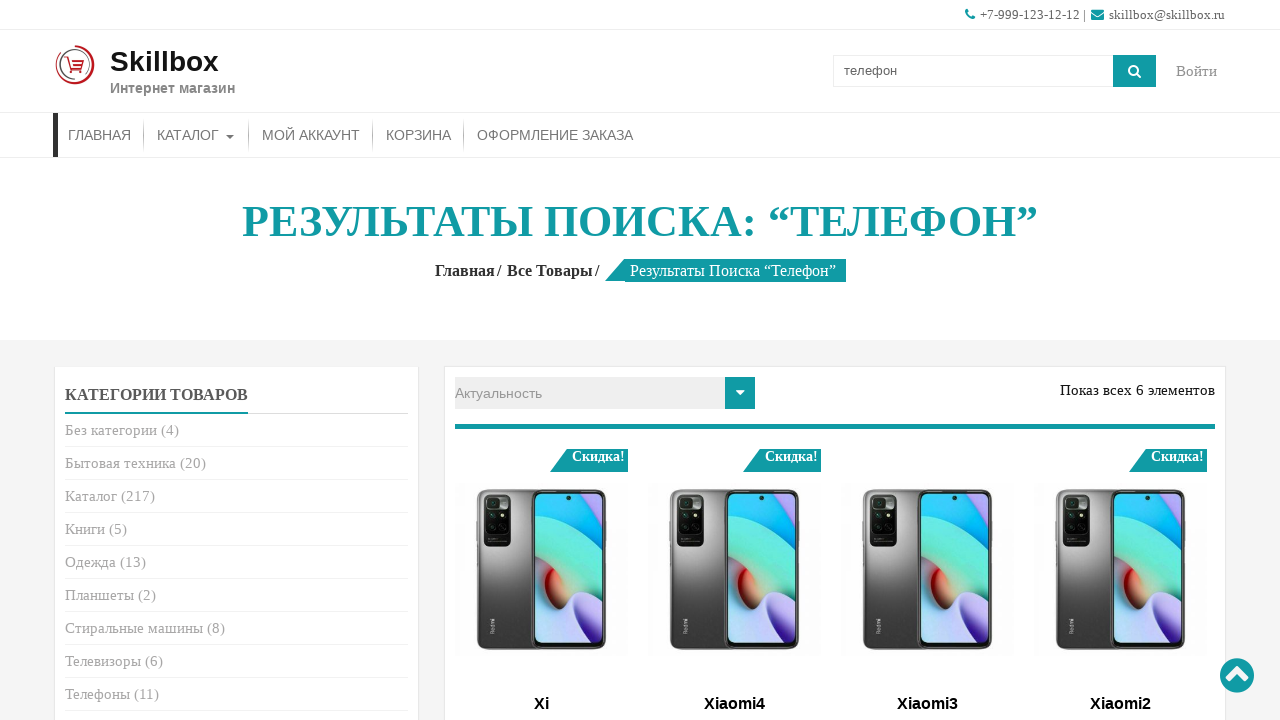

Search results loaded and displayed
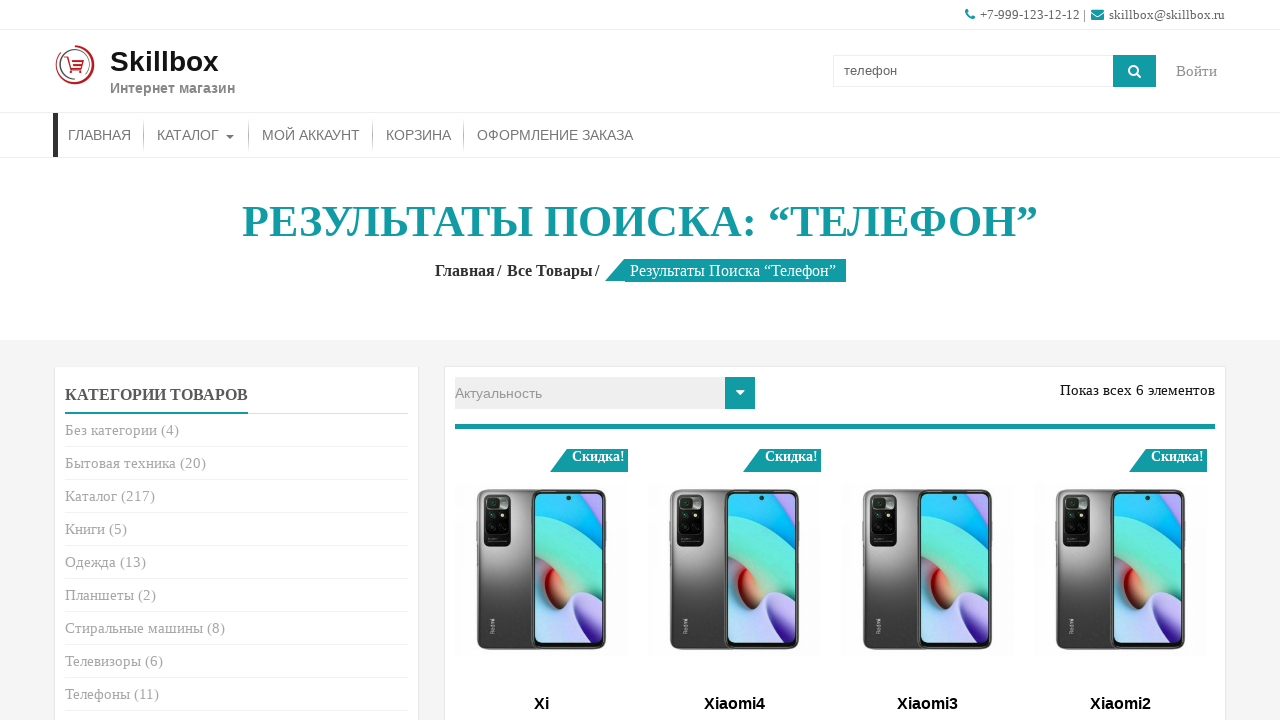

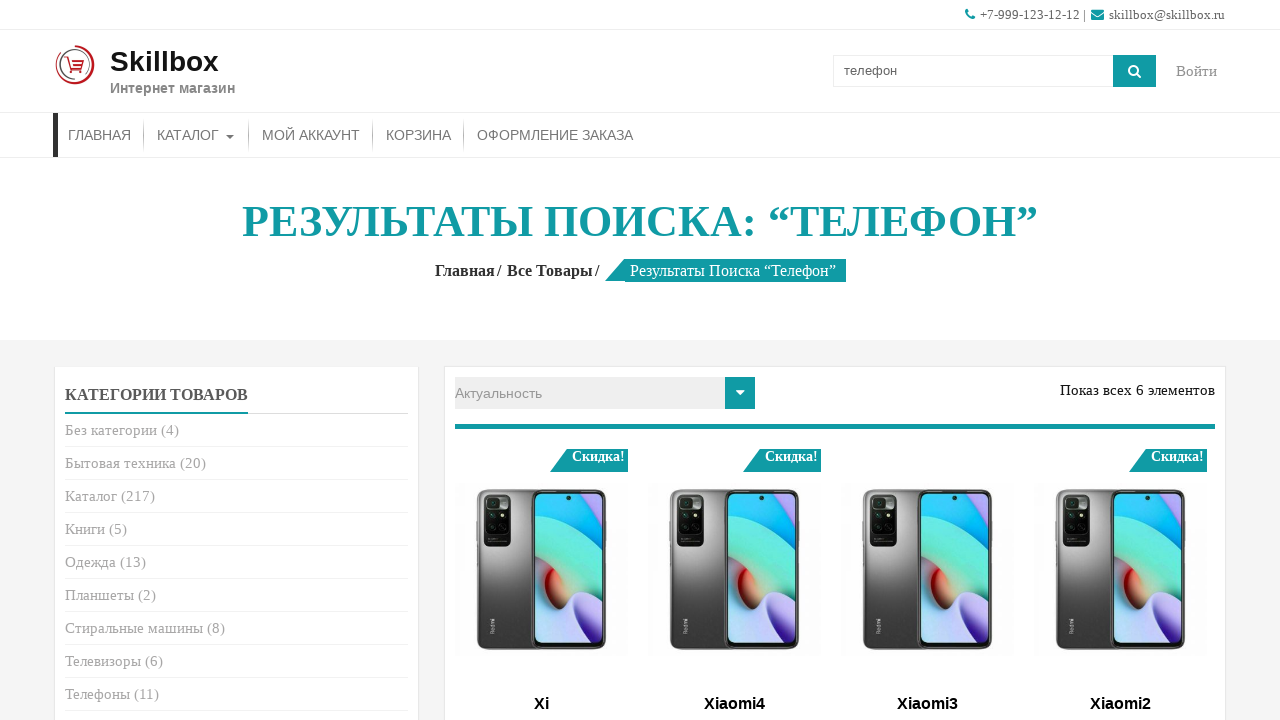